Navigates to an authentication debug page and verifies the page loads by checking for the title, error elements, and page content

Starting URL: https://smalltalking.netlify.app/auth-debug

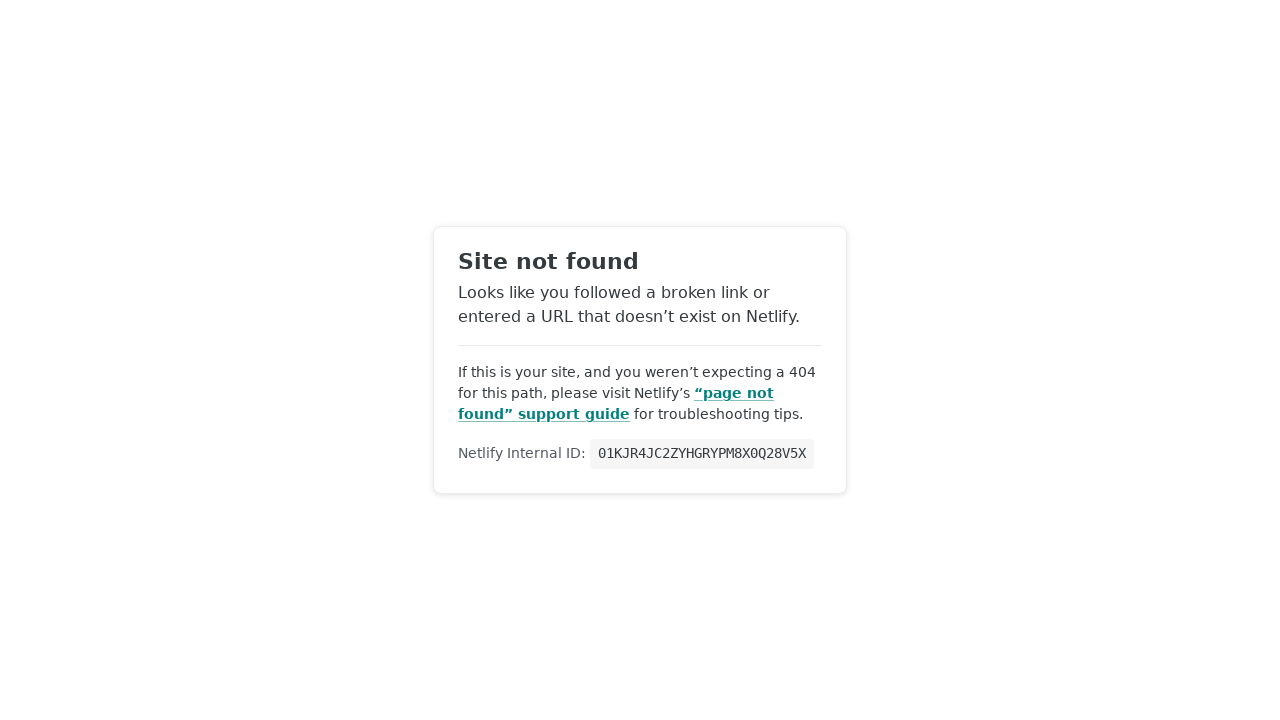

Navigated to authentication debug page
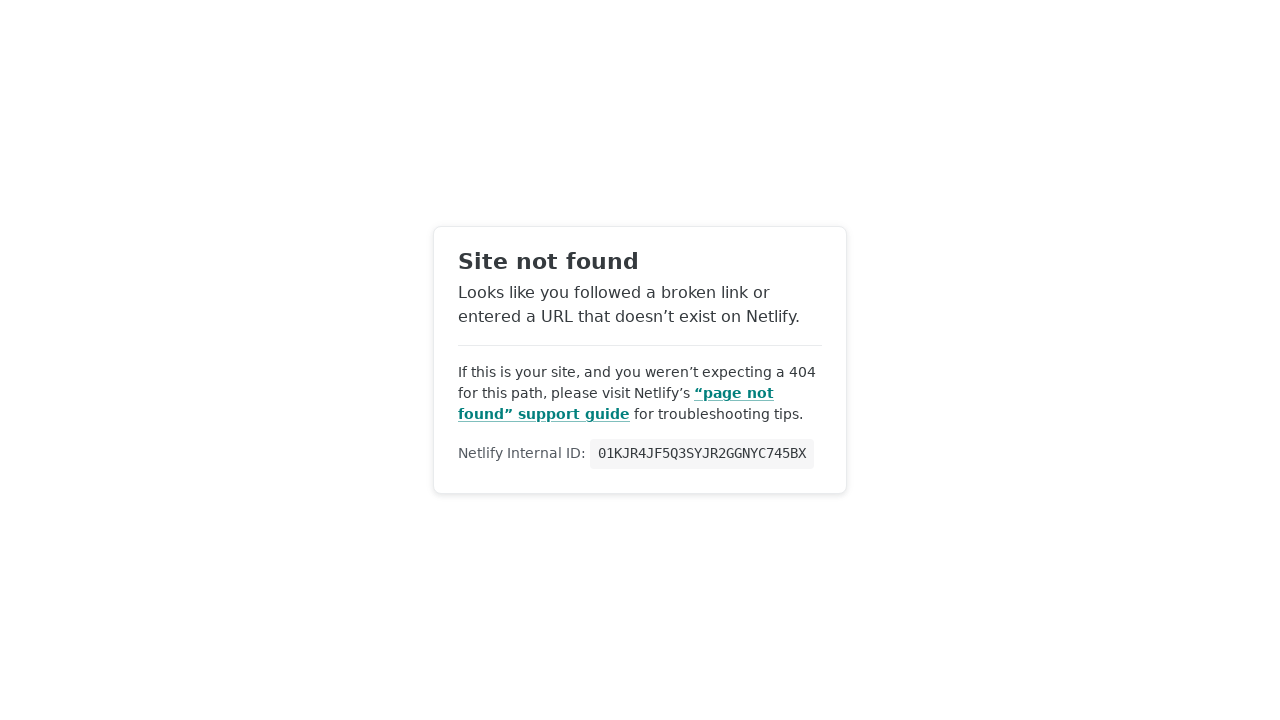

Page loaded with networkidle state
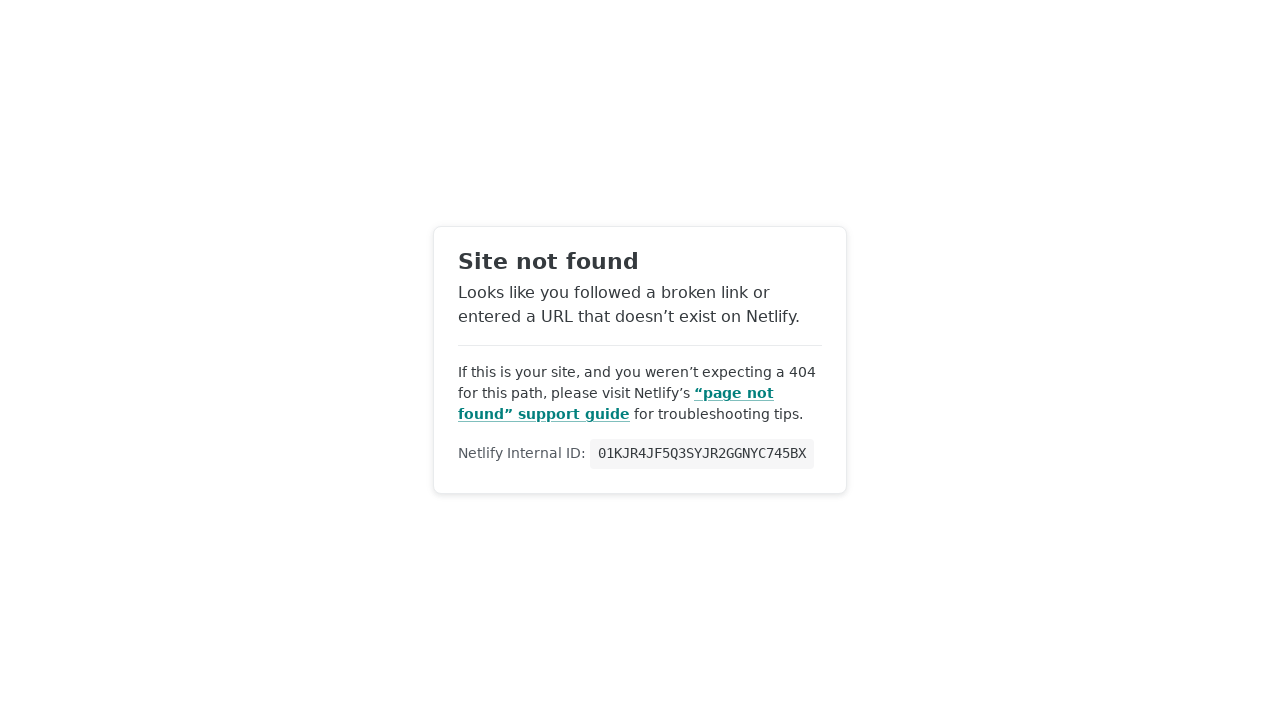

Retrieved page title: 'Site not found'
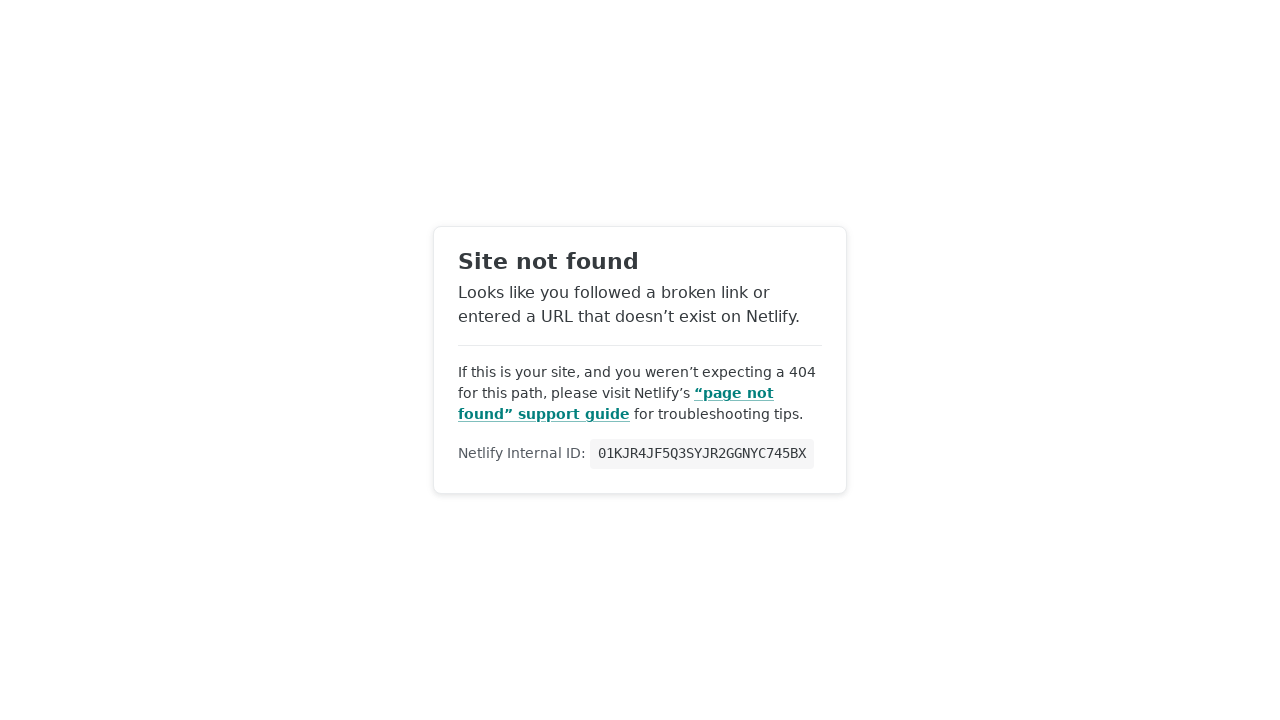

Found 0 error elements on page
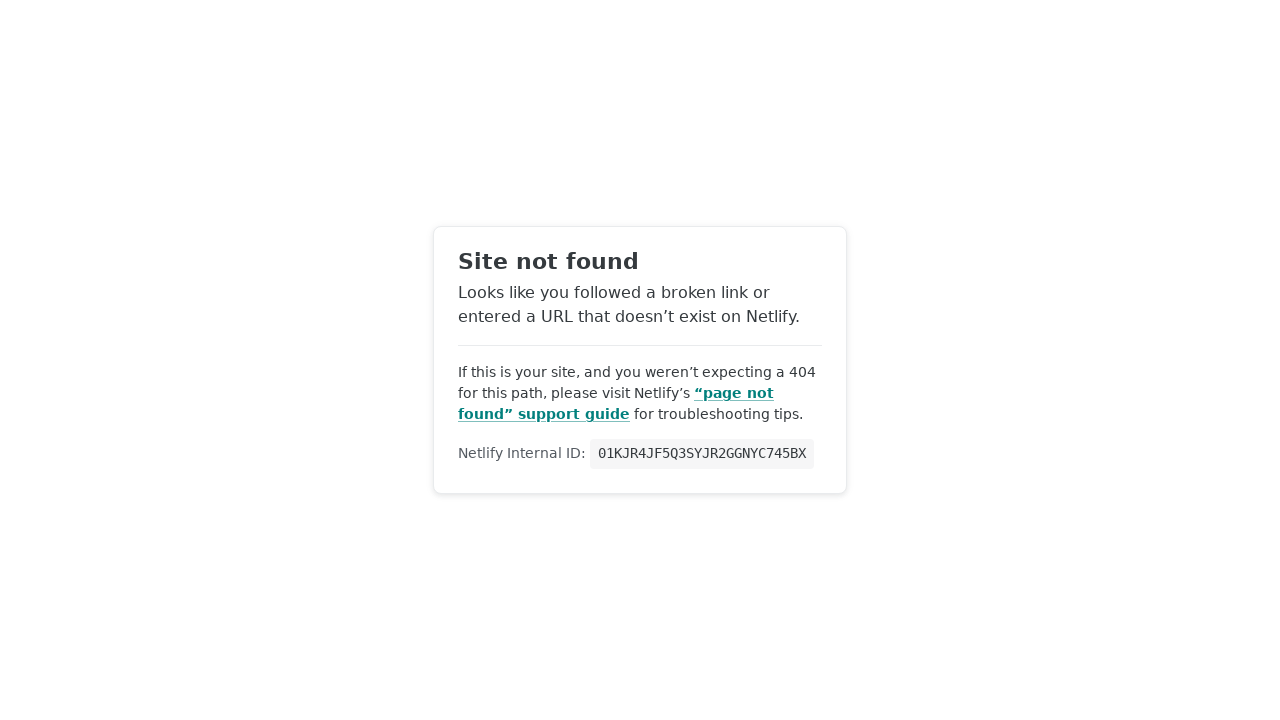

Body element is present and loaded
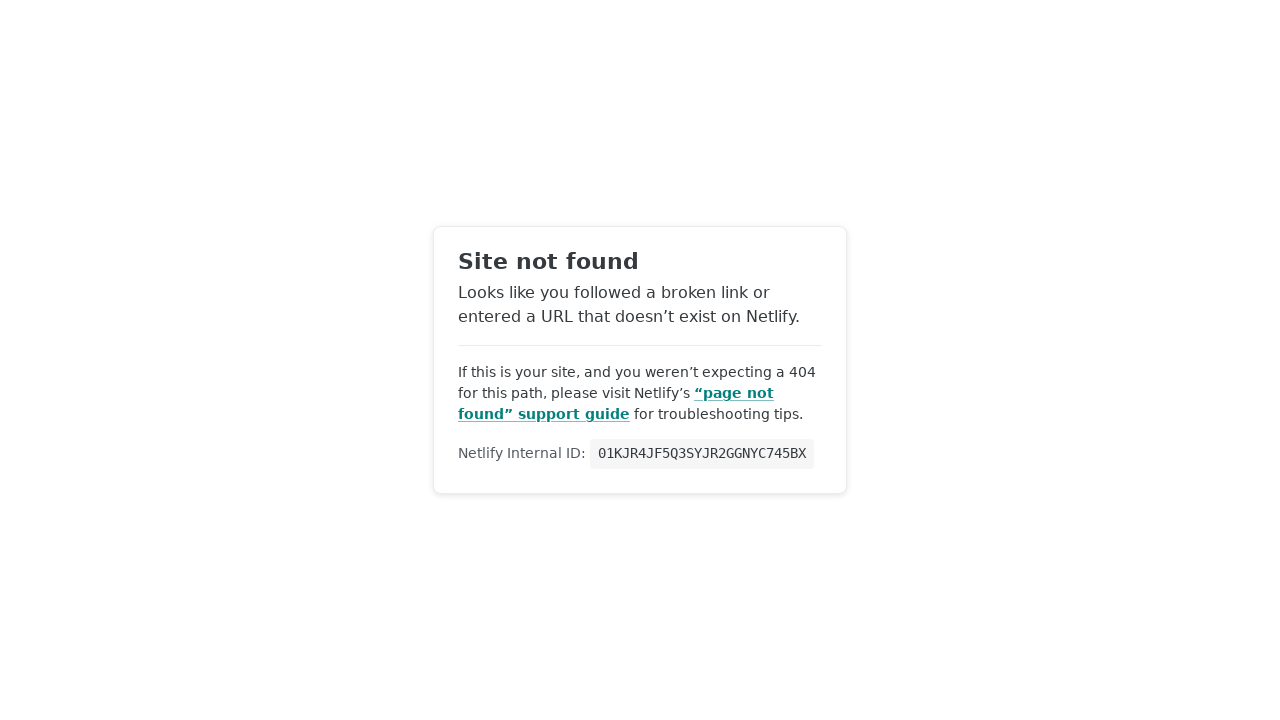

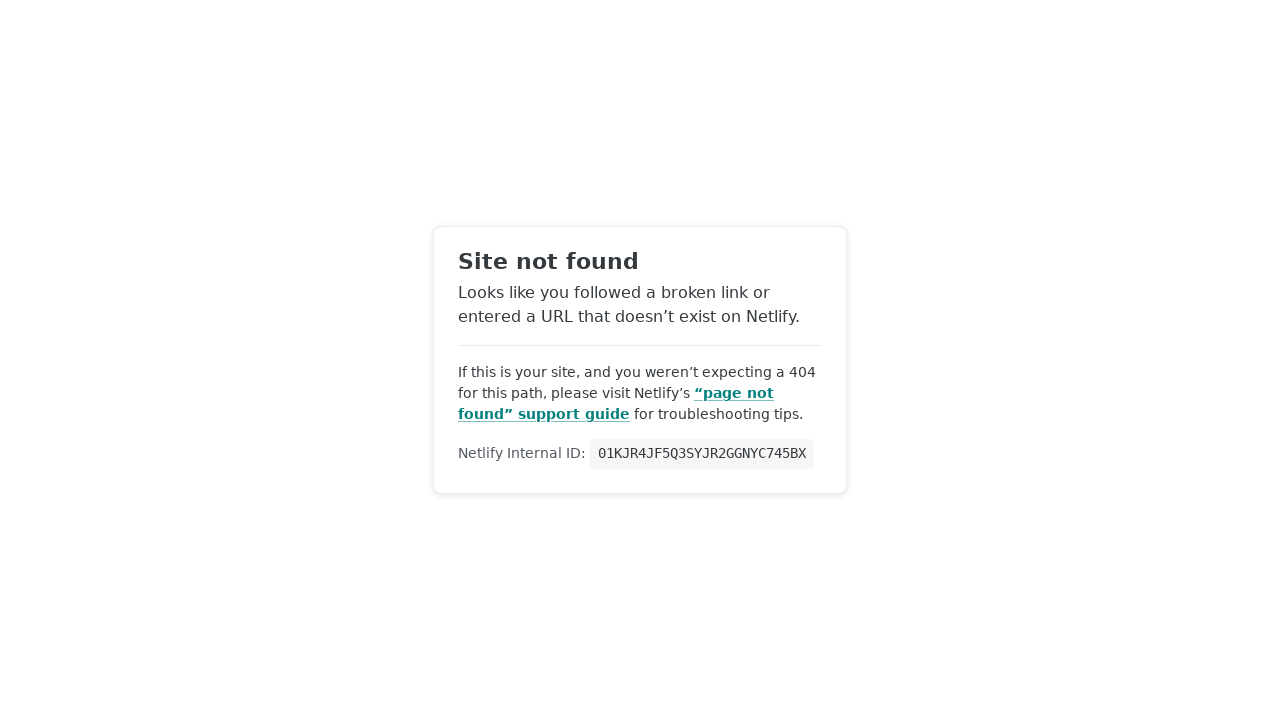